Tests alert handling by clicking a button that triggers an alert and accepting the alert

Starting URL: http://omayo.blogspot.com

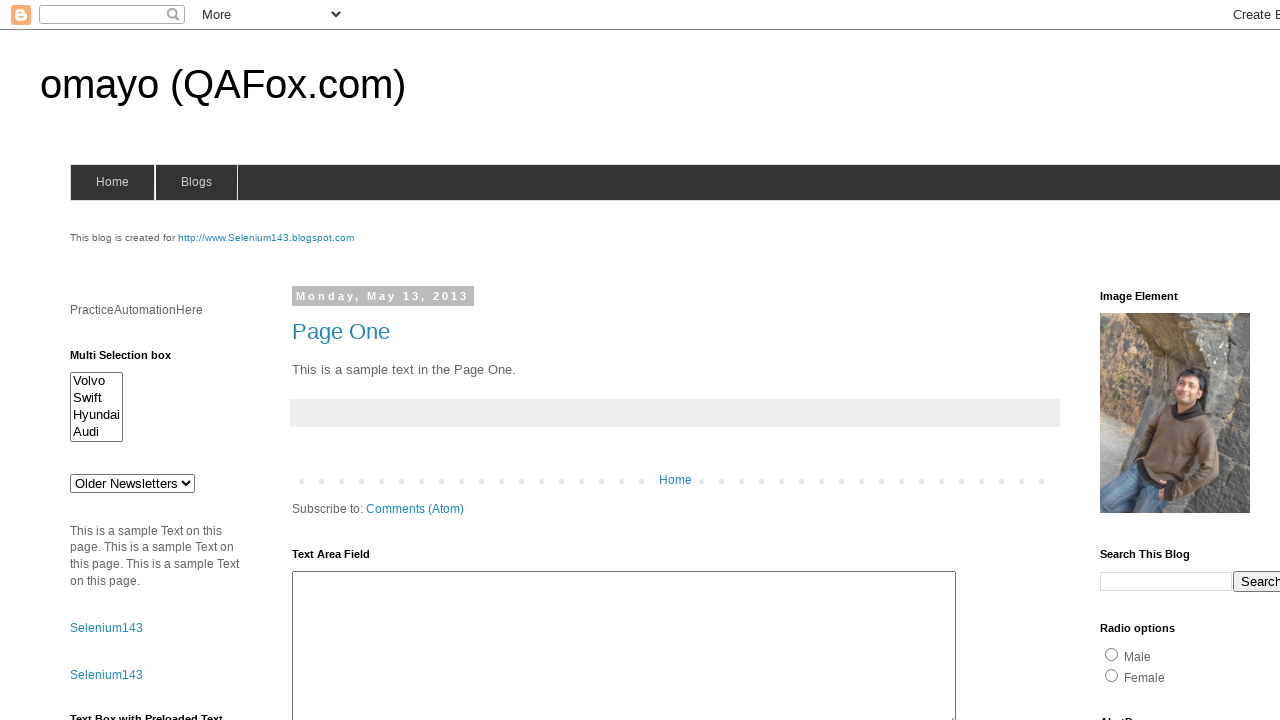

Set up dialog handler to accept alerts
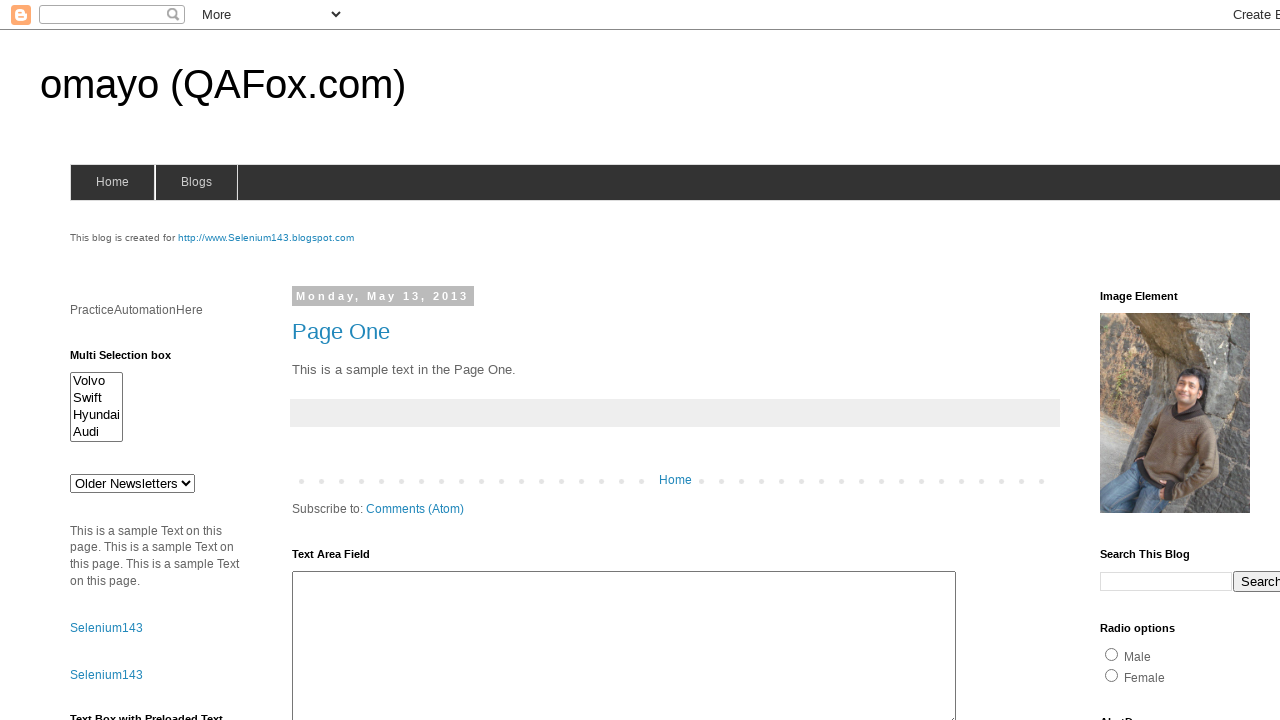

Clicked alert button to trigger alert at (1154, 361) on #alert1
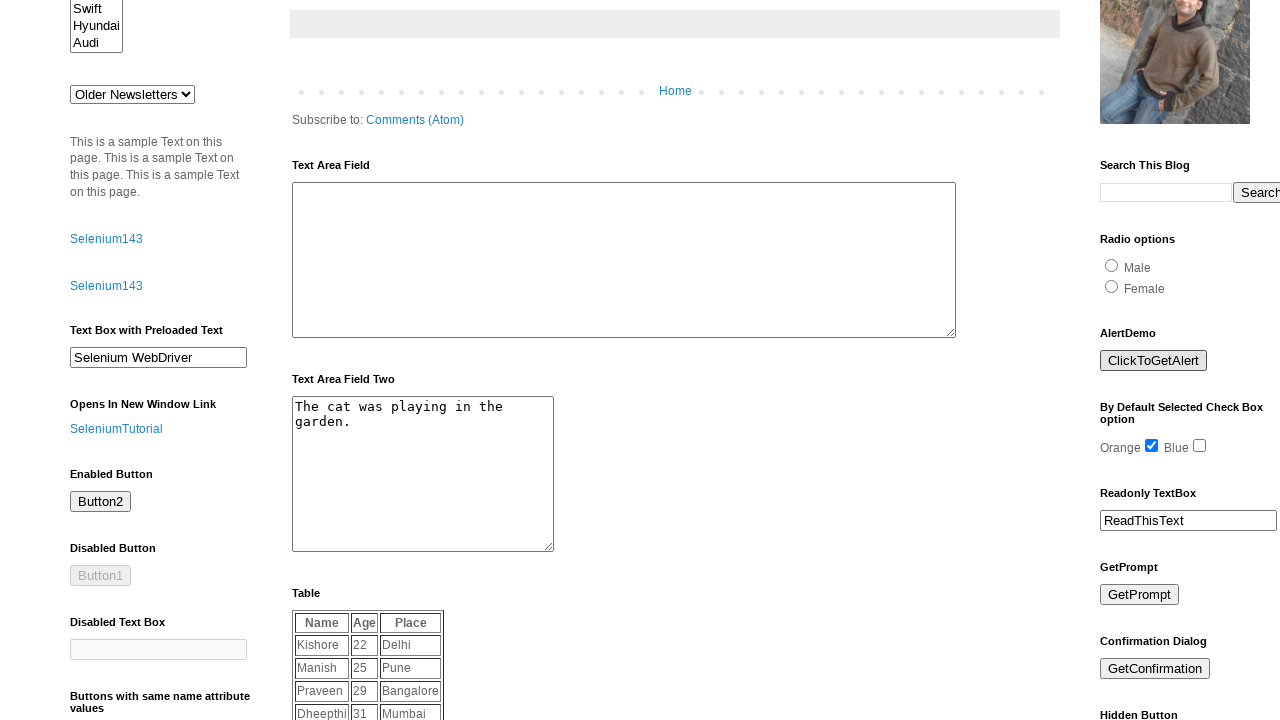

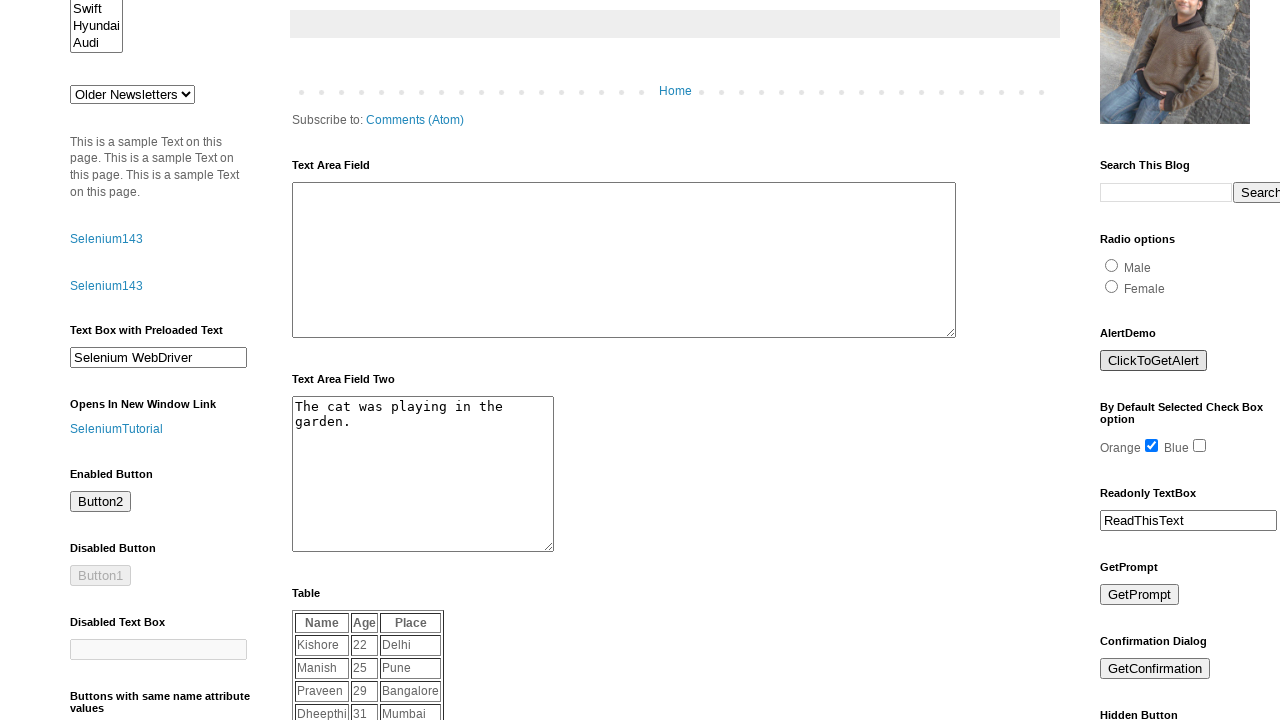